Navigates to GitHub homepage and verifies the page title is correct

Starting URL: https://github.com

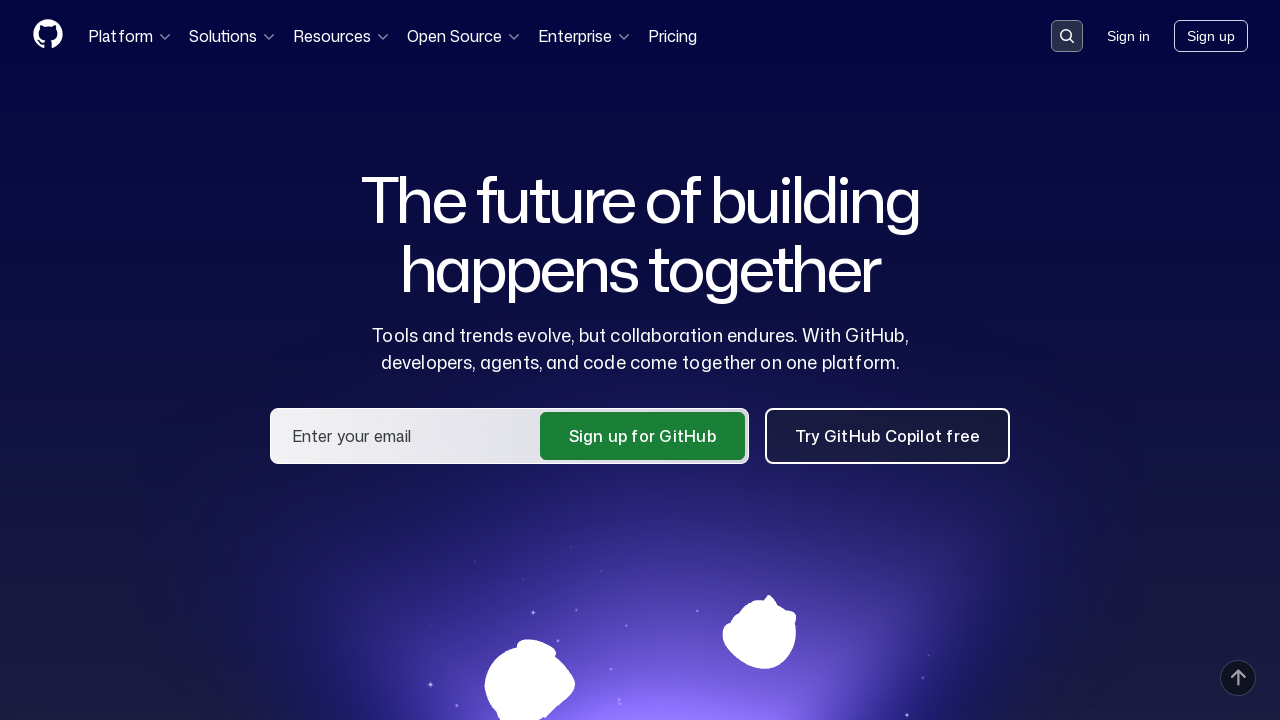

Navigated to GitHub homepage
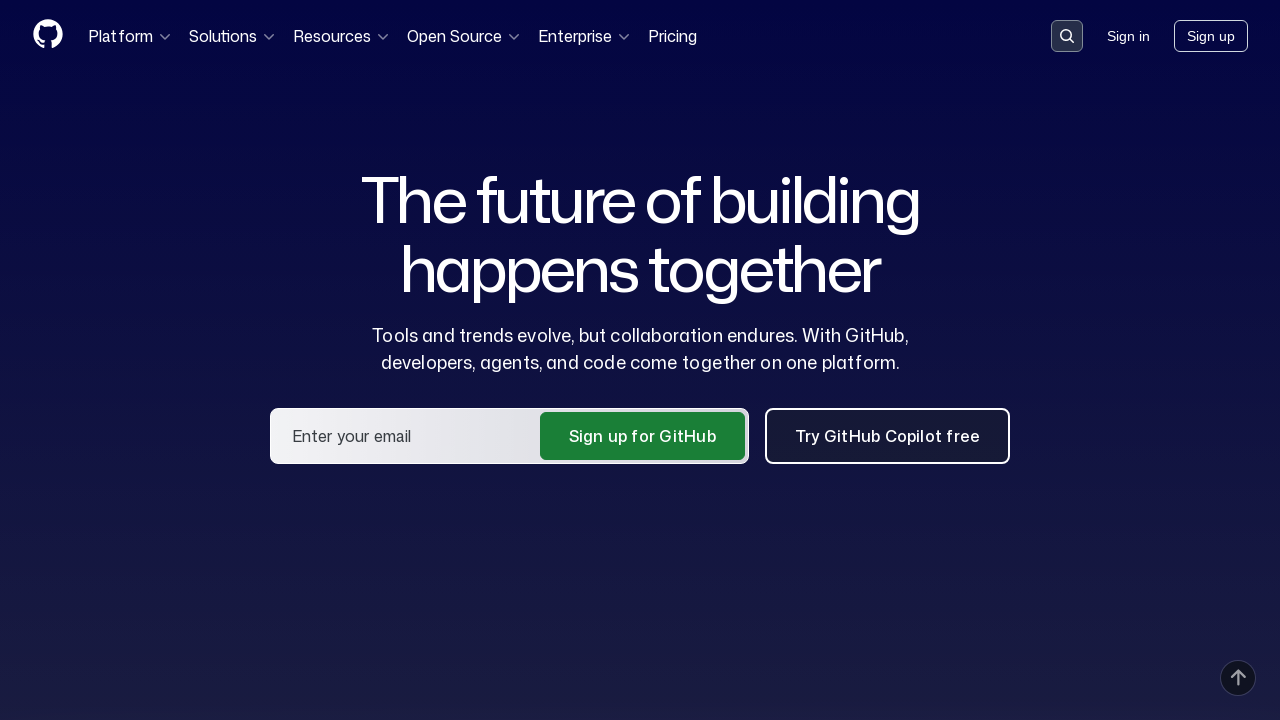

Verified page title contains 'GitHub'
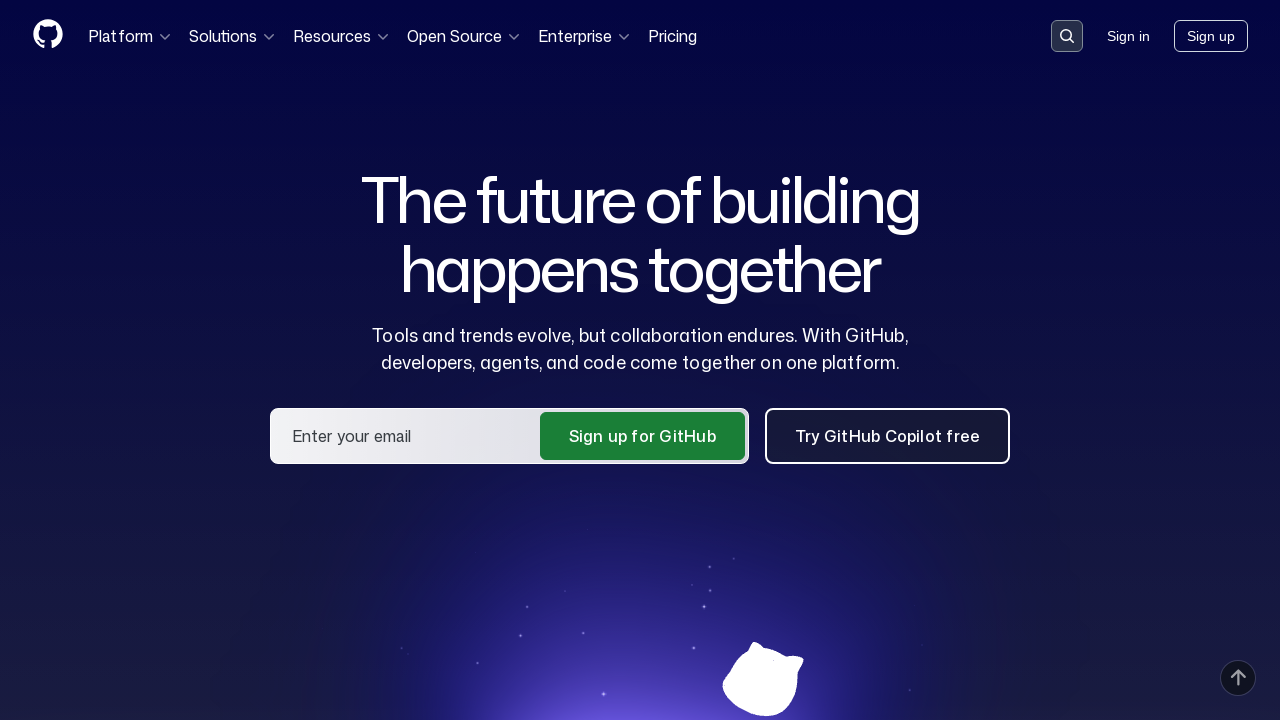

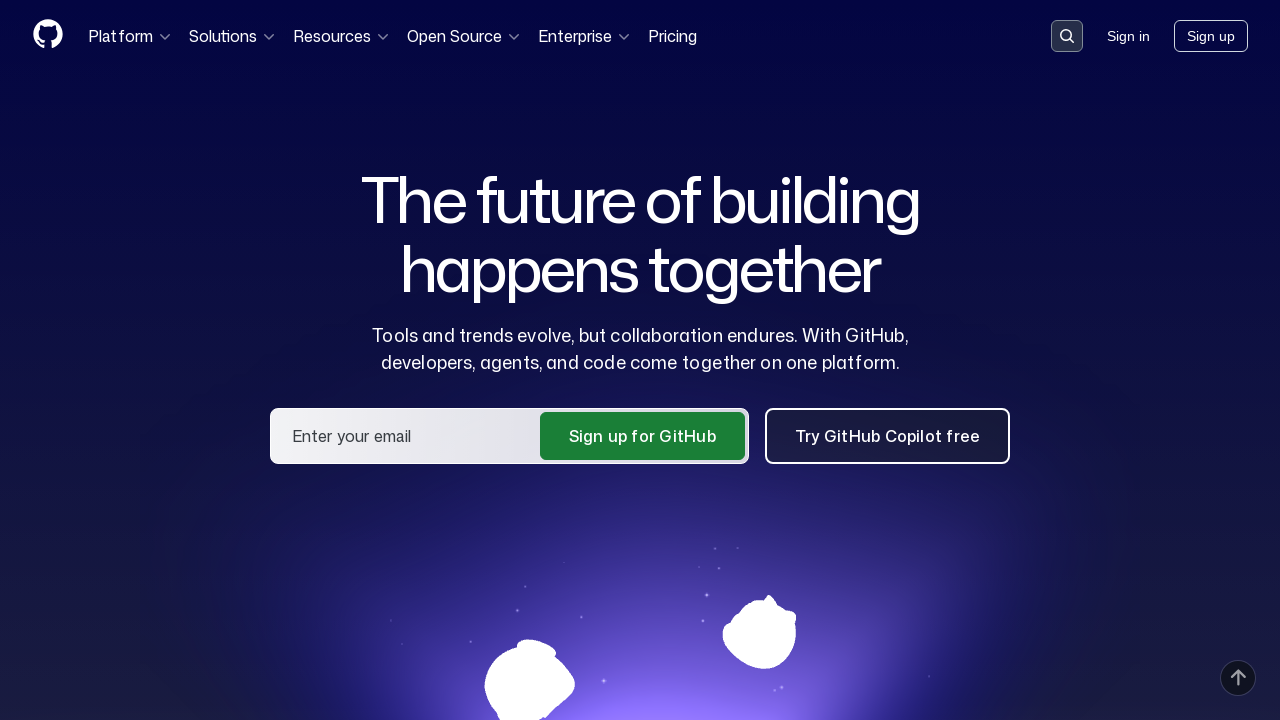